Tests multi-select dropdown functionality by selecting multiple programming languages using different selection methods (index, visible text, value), verifying the selections, deselecting all options, and then reselecting using various approaches.

Starting URL: https://testcenter.techproeducation.com/index.php?page=dropdown

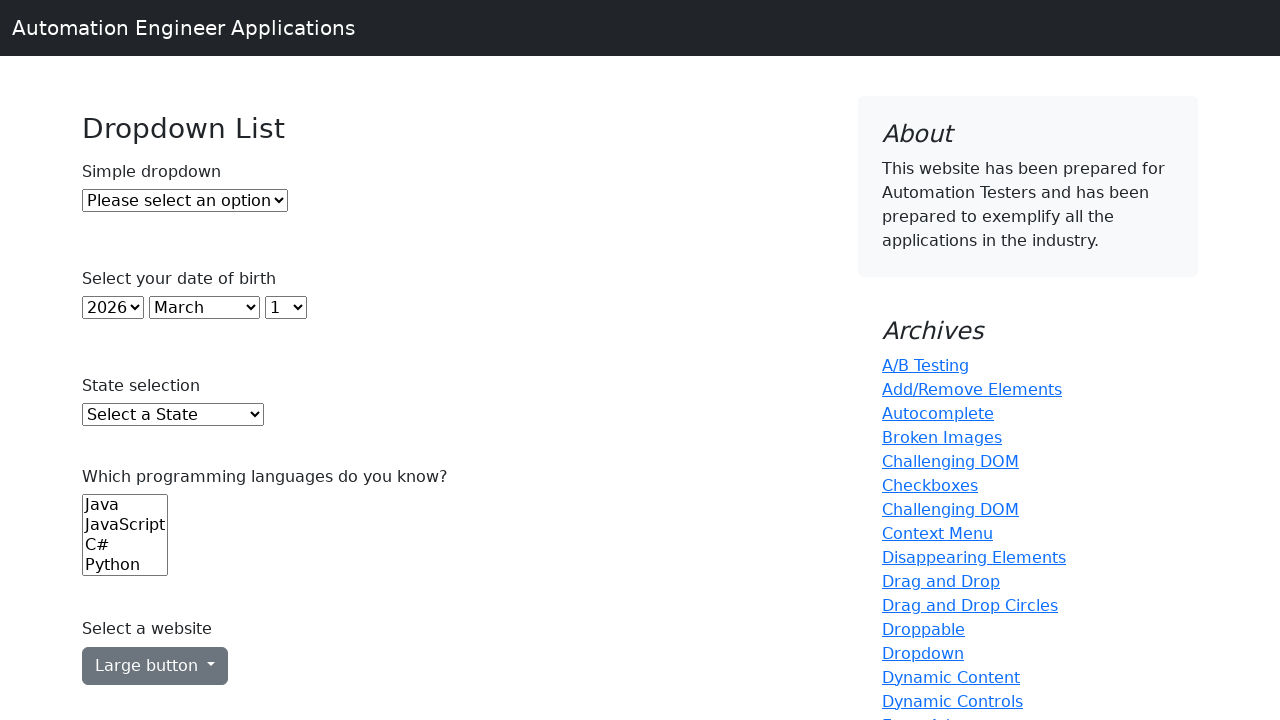

Selected option by index 0 (Java) from programming languages dropdown on (//select)[6]
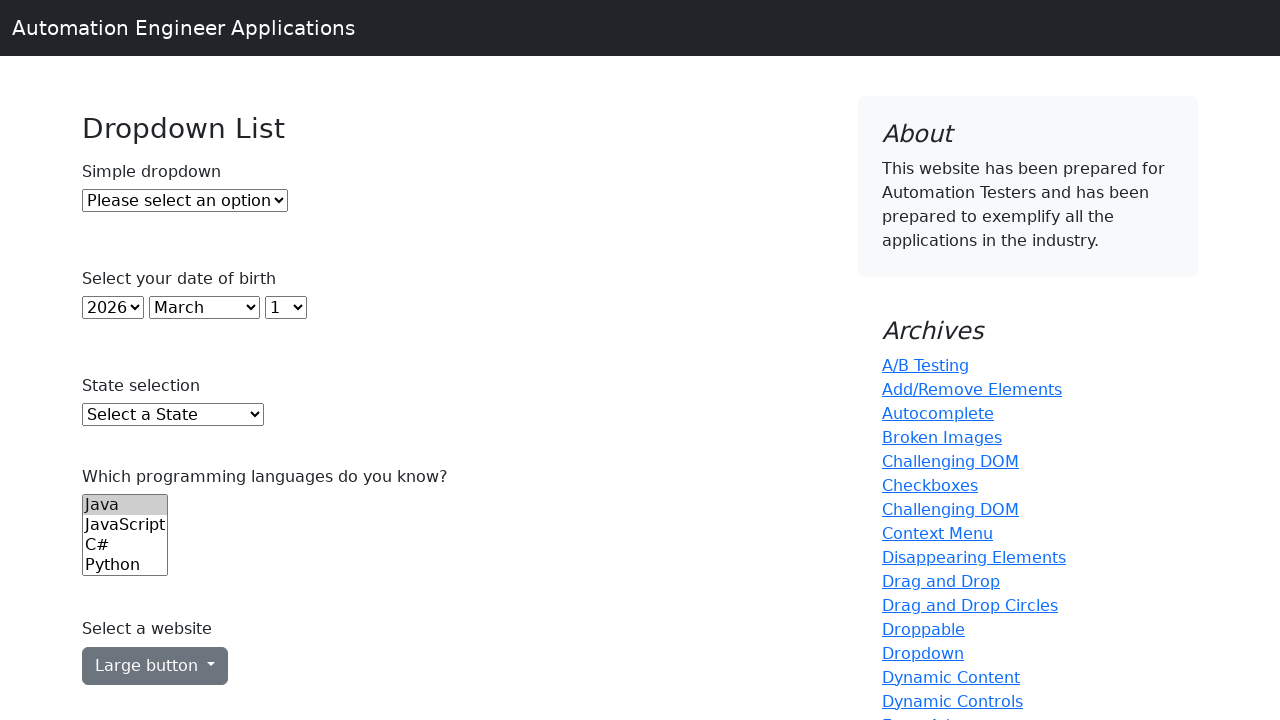

Selected option by index 2 (C#) from programming languages dropdown on (//select)[6]
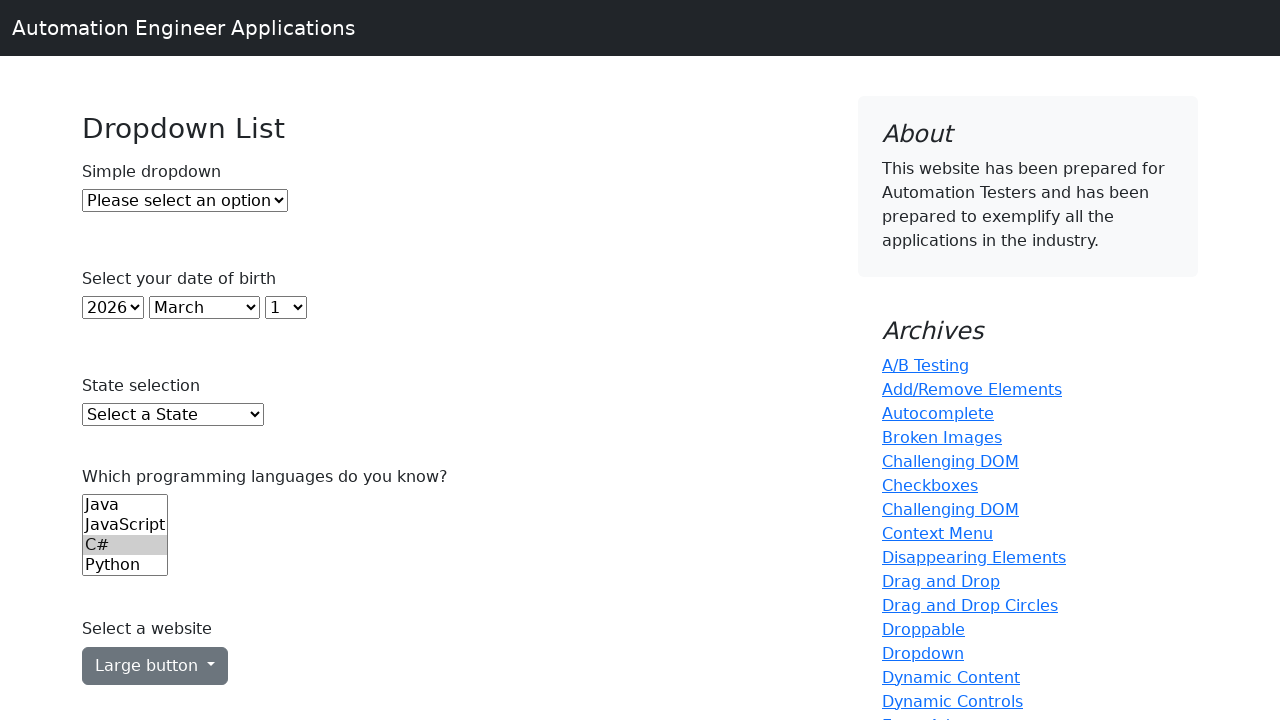

Selected option by index 3 (JavaScript) from programming languages dropdown on (//select)[6]
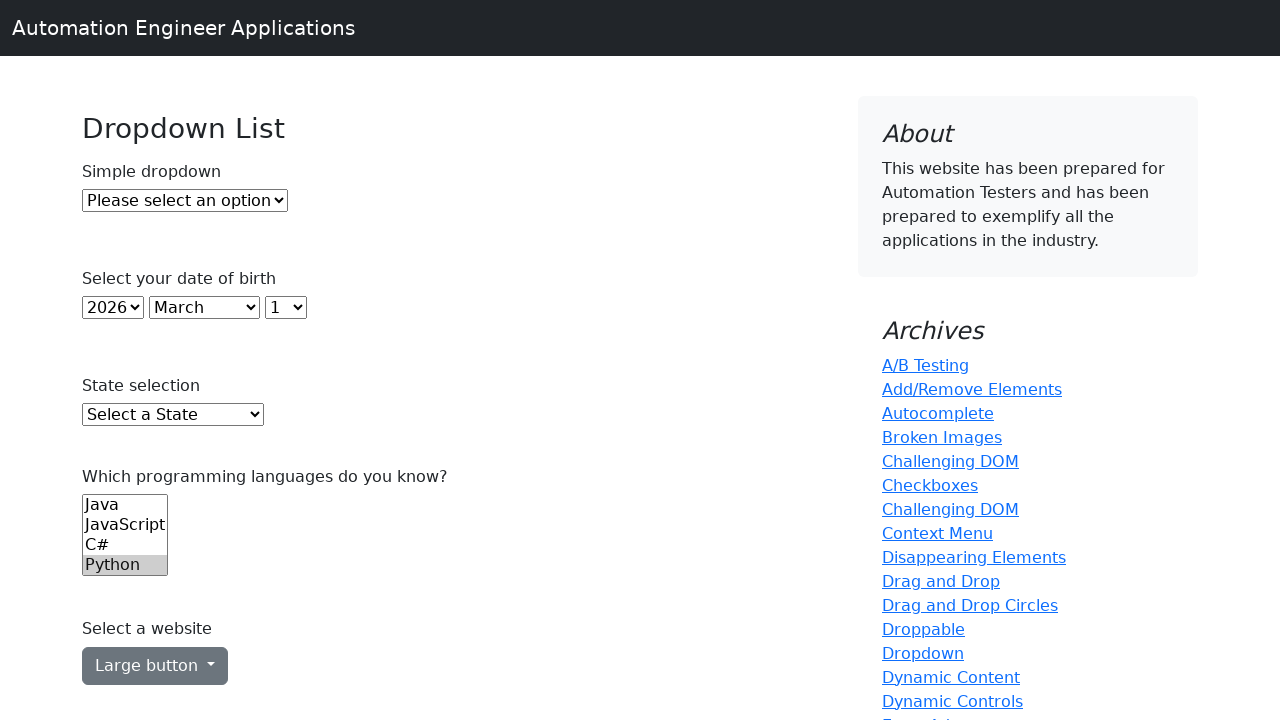

Selected option by index 4 (Python) from programming languages dropdown on (//select)[6]
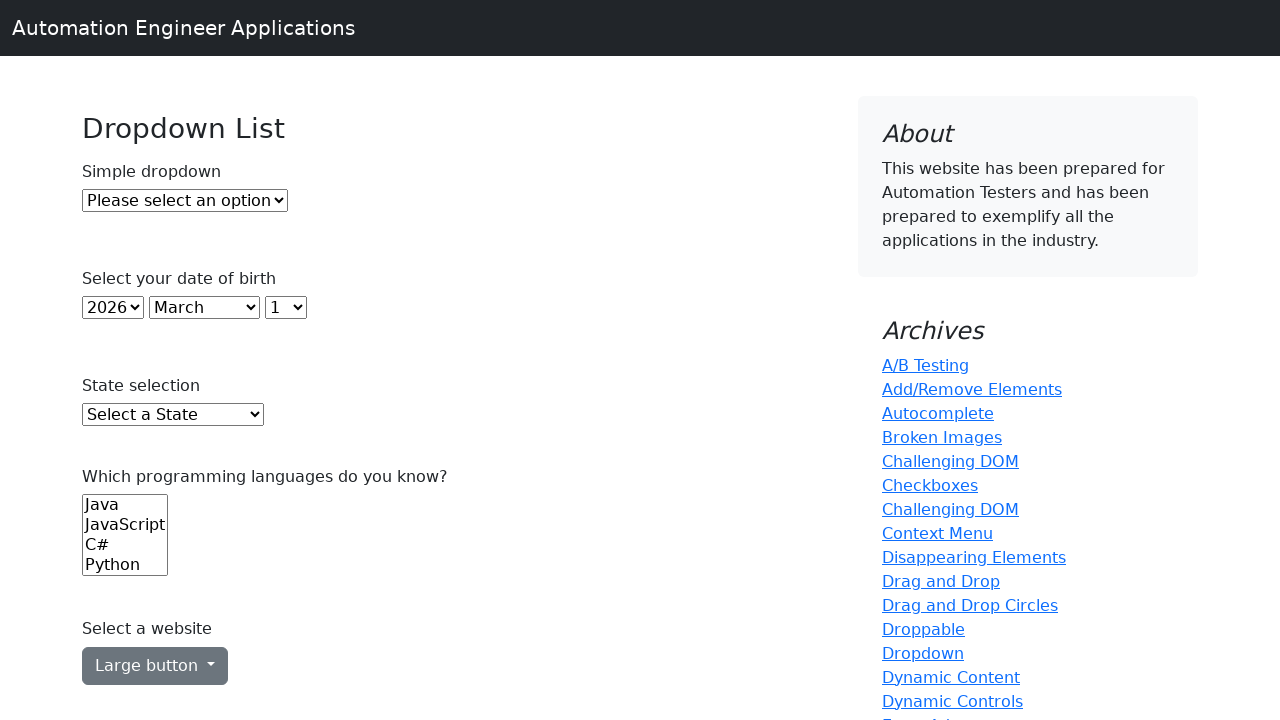

Waited 1 second to observe initial selections
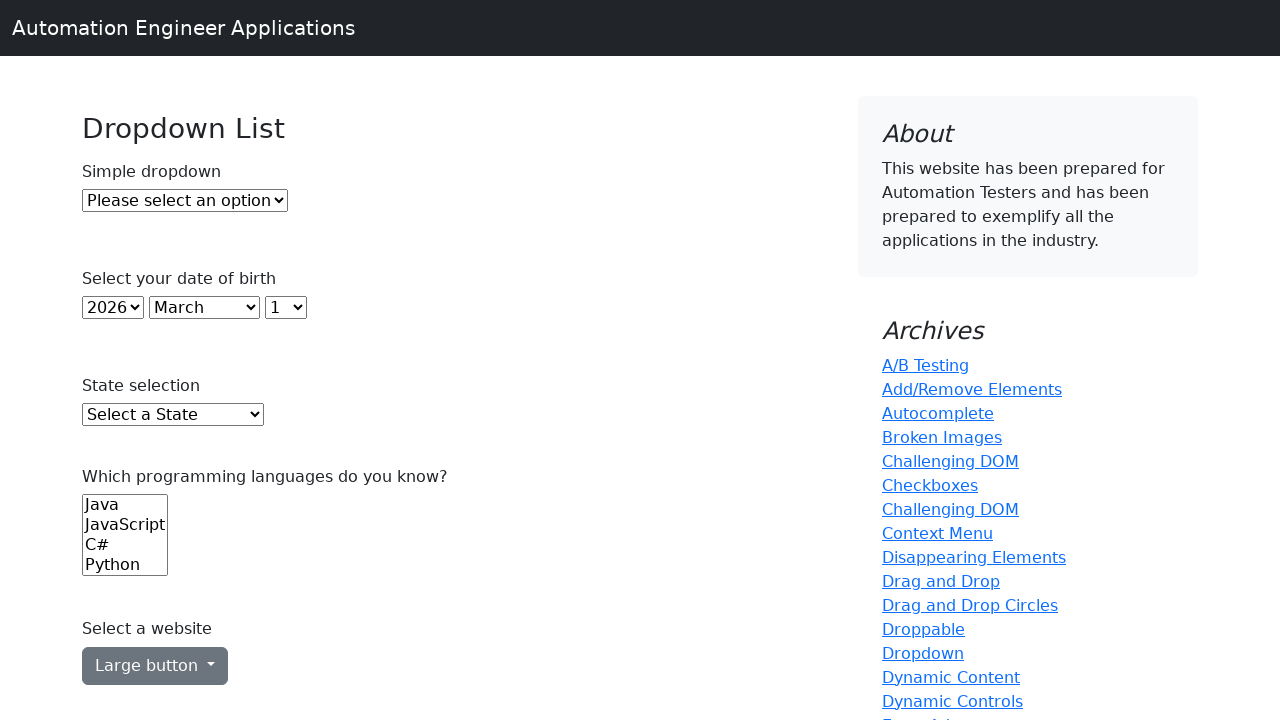

Deselected all options from programming languages dropdown
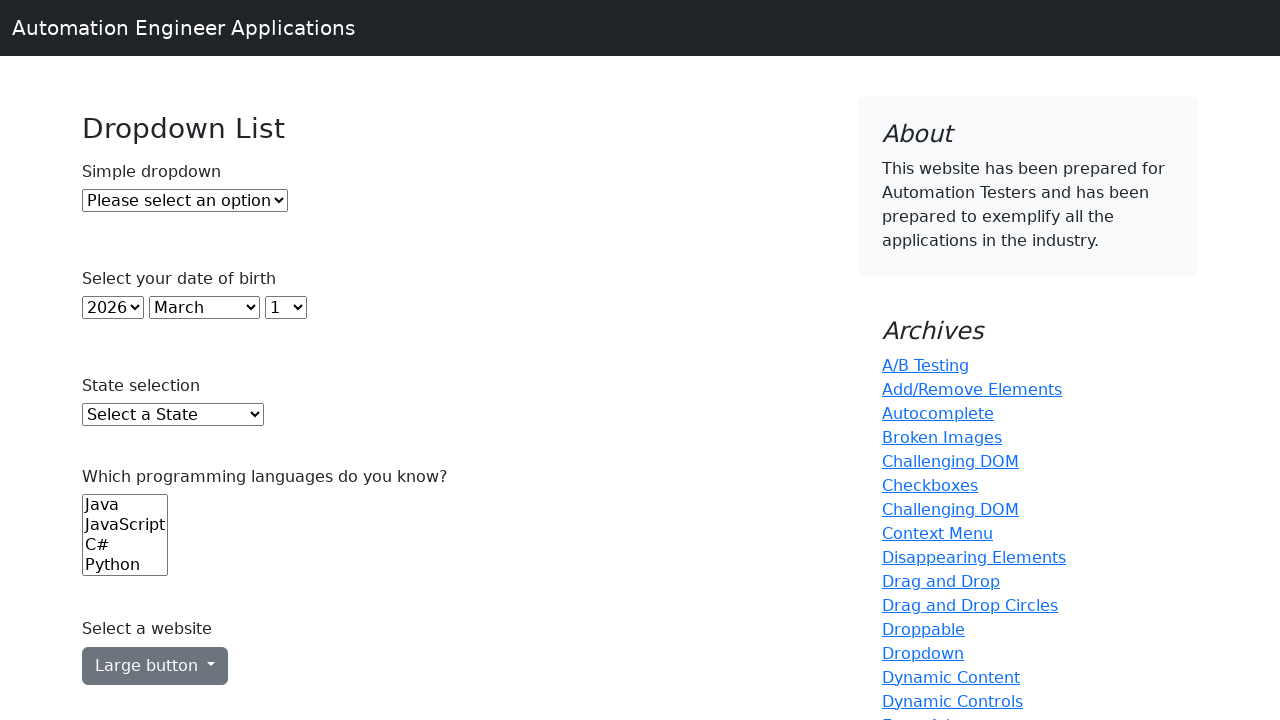

Waited 1 second after deselecting all options
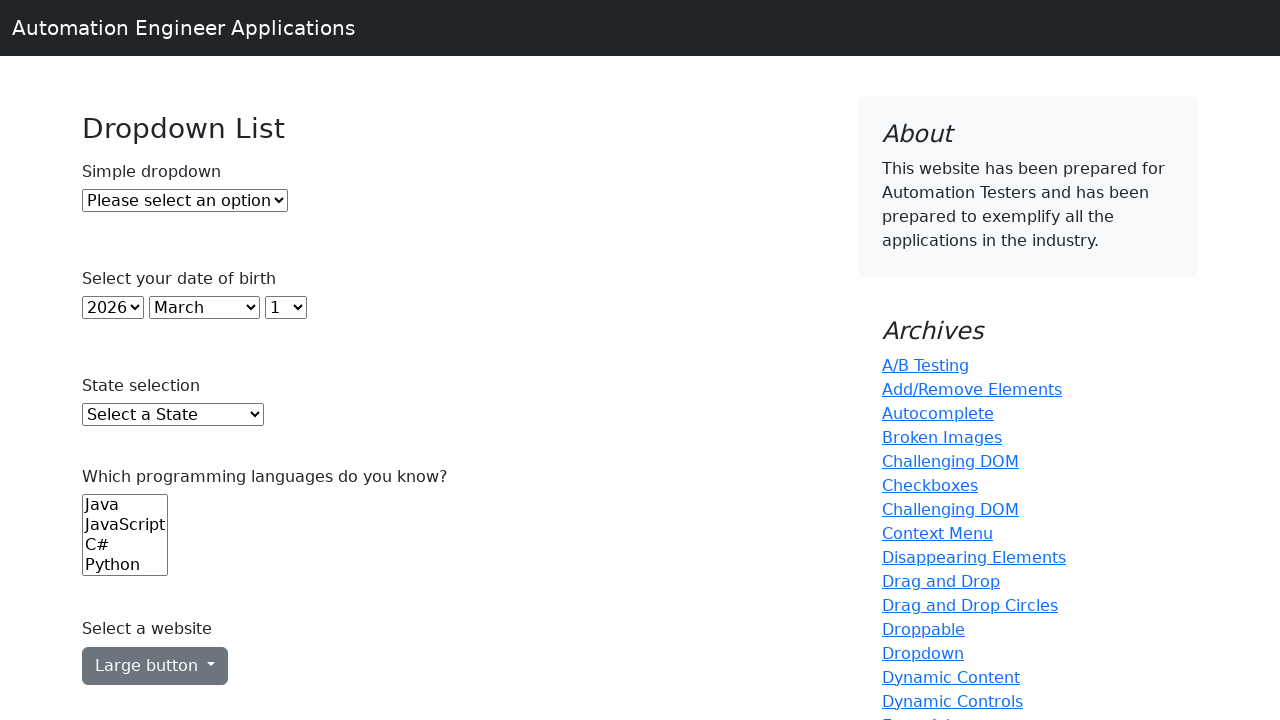

Selected 'Java' by visible text from programming languages dropdown on (//select)[6]
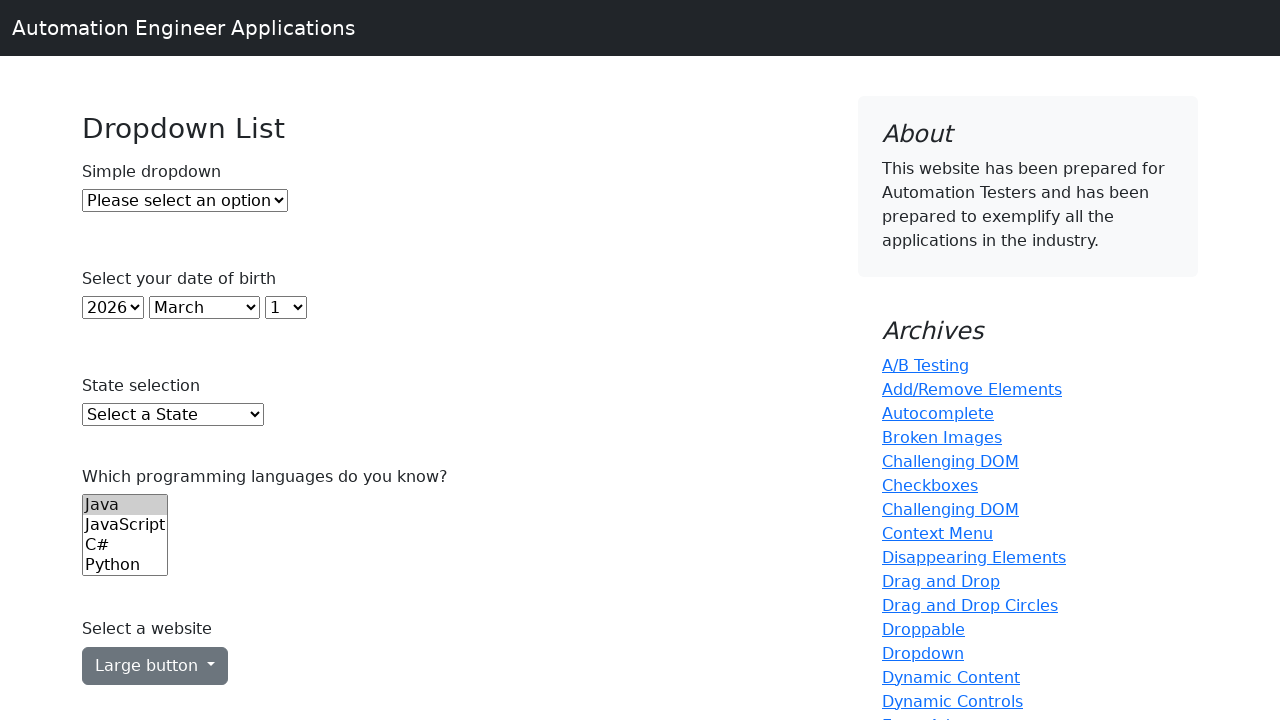

Waited 1 second after selecting Java by label
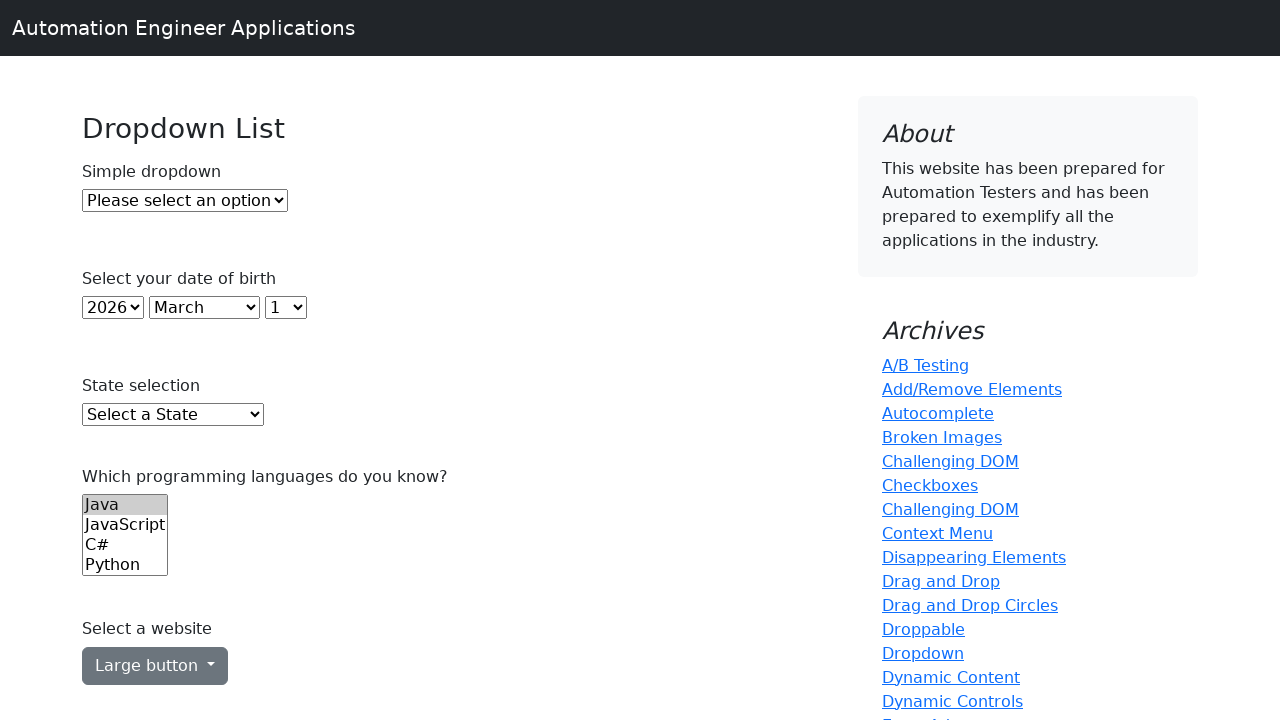

Selected option by index 2 (C#) from programming languages dropdown on (//select)[6]
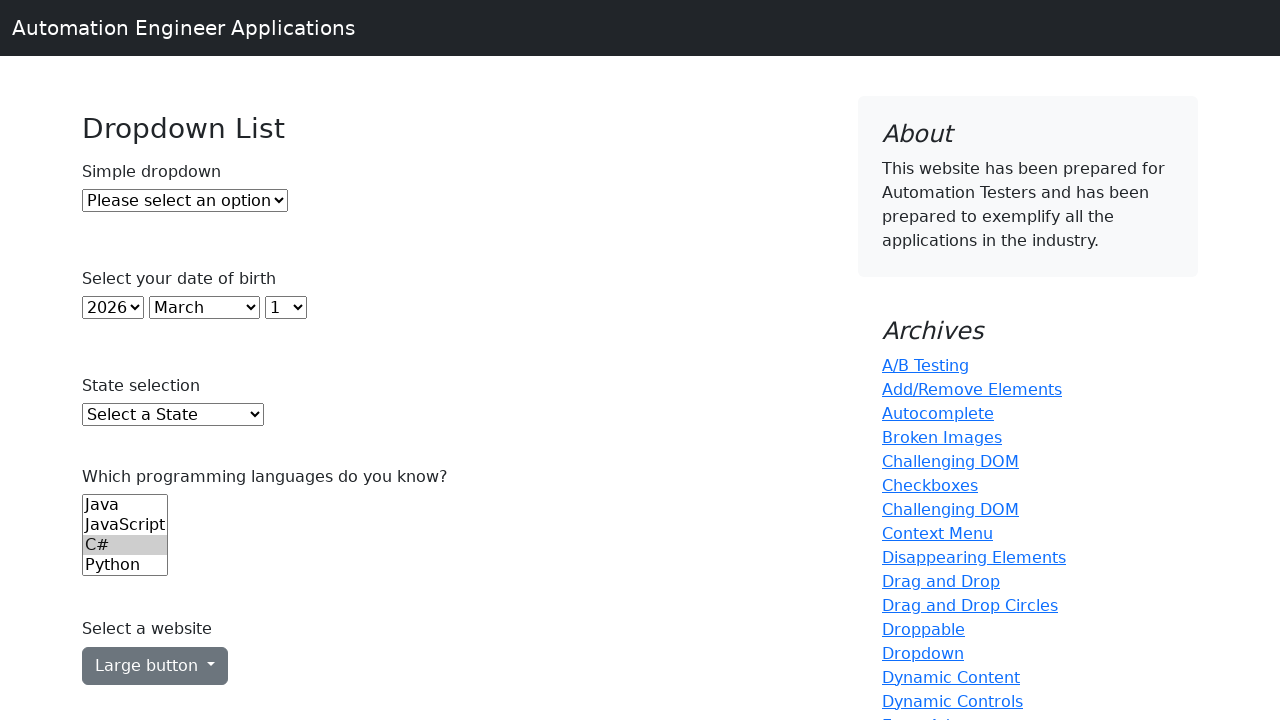

Waited 1 second after selecting by index
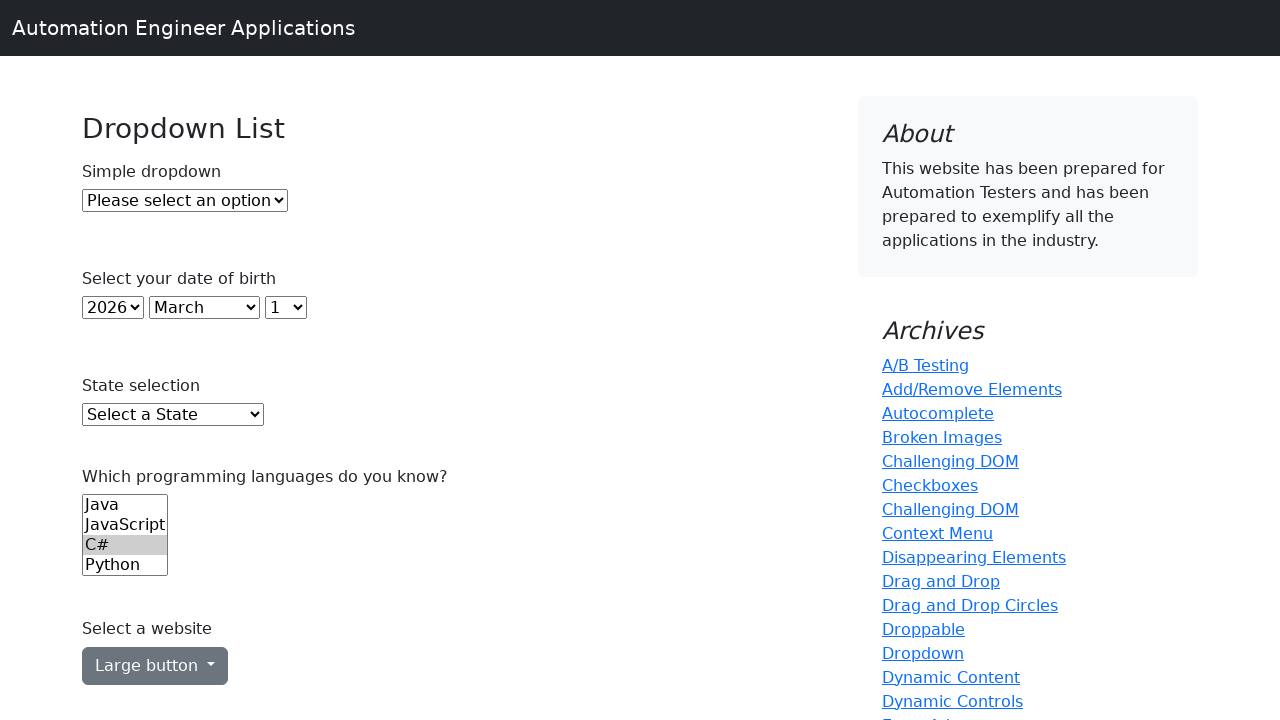

Selected JavaScript by value 'js' from programming languages dropdown on (//select)[6]
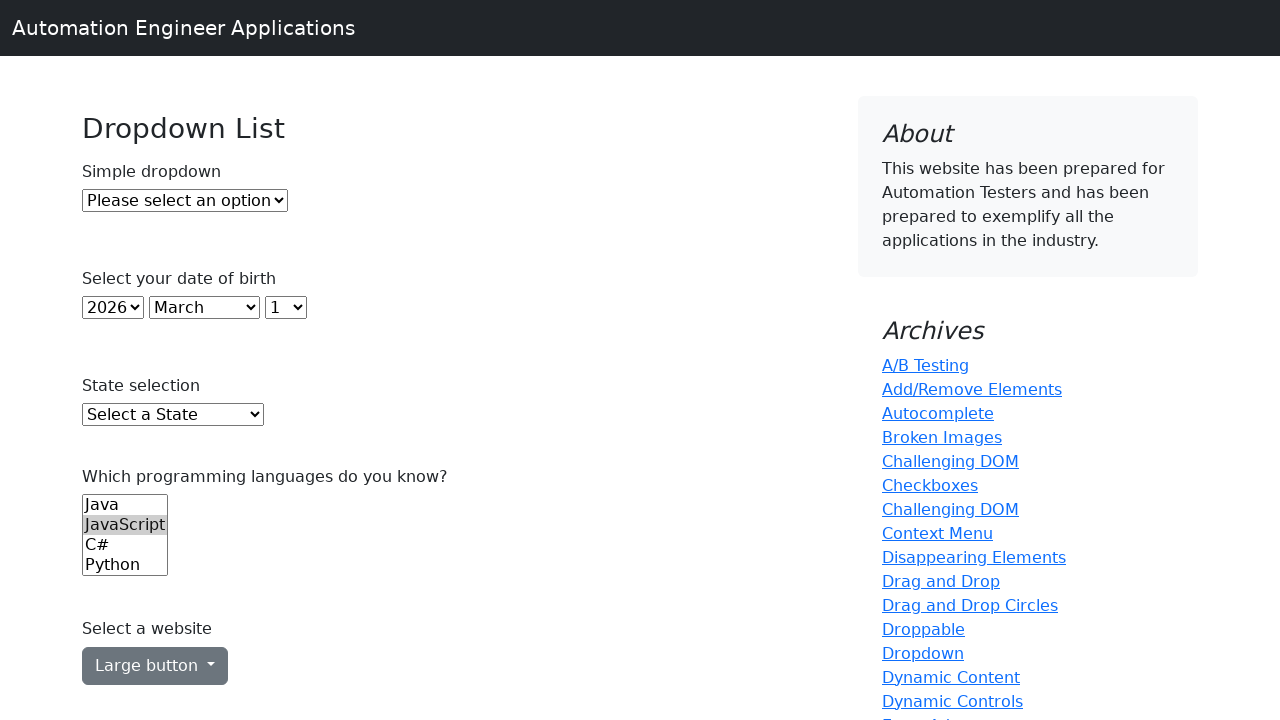

Waited 1 second after final selection
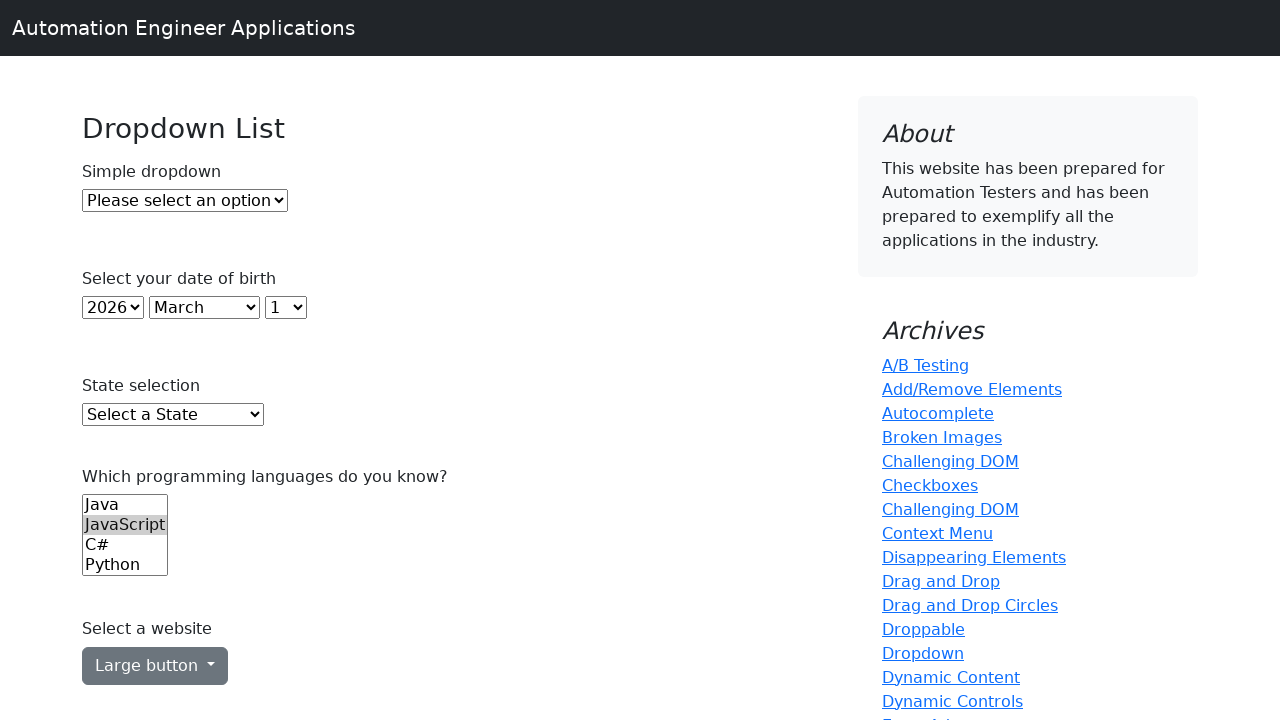

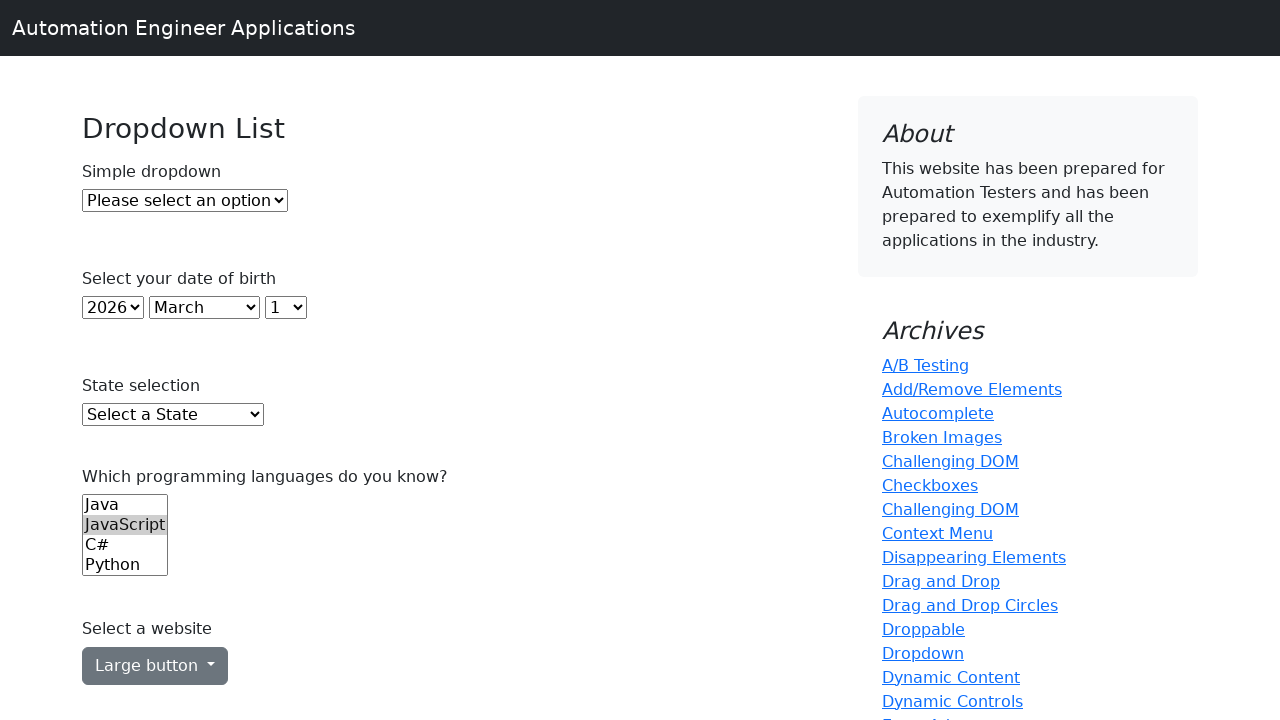